Tests that the todo counter displays the correct number of items

Starting URL: https://demo.playwright.dev/todomvc

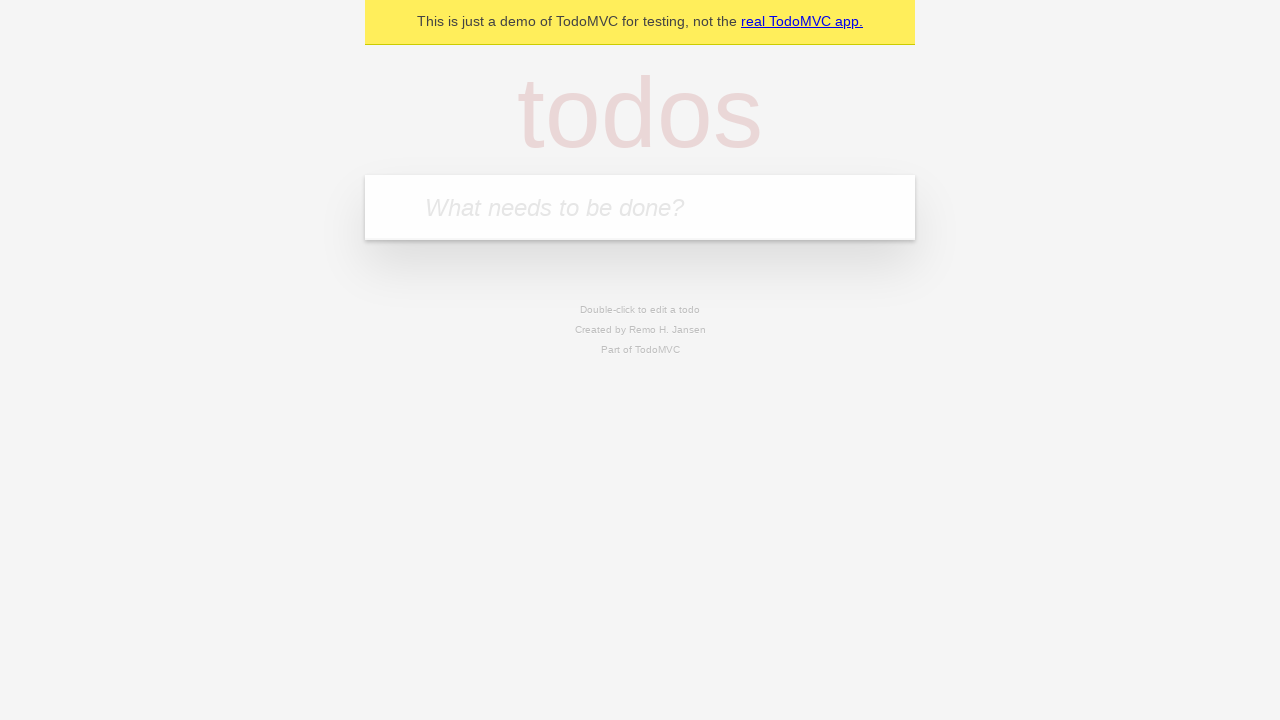

Filled todo input field with 'buy some cheese' on internal:attr=[placeholder="What needs to be done?"i]
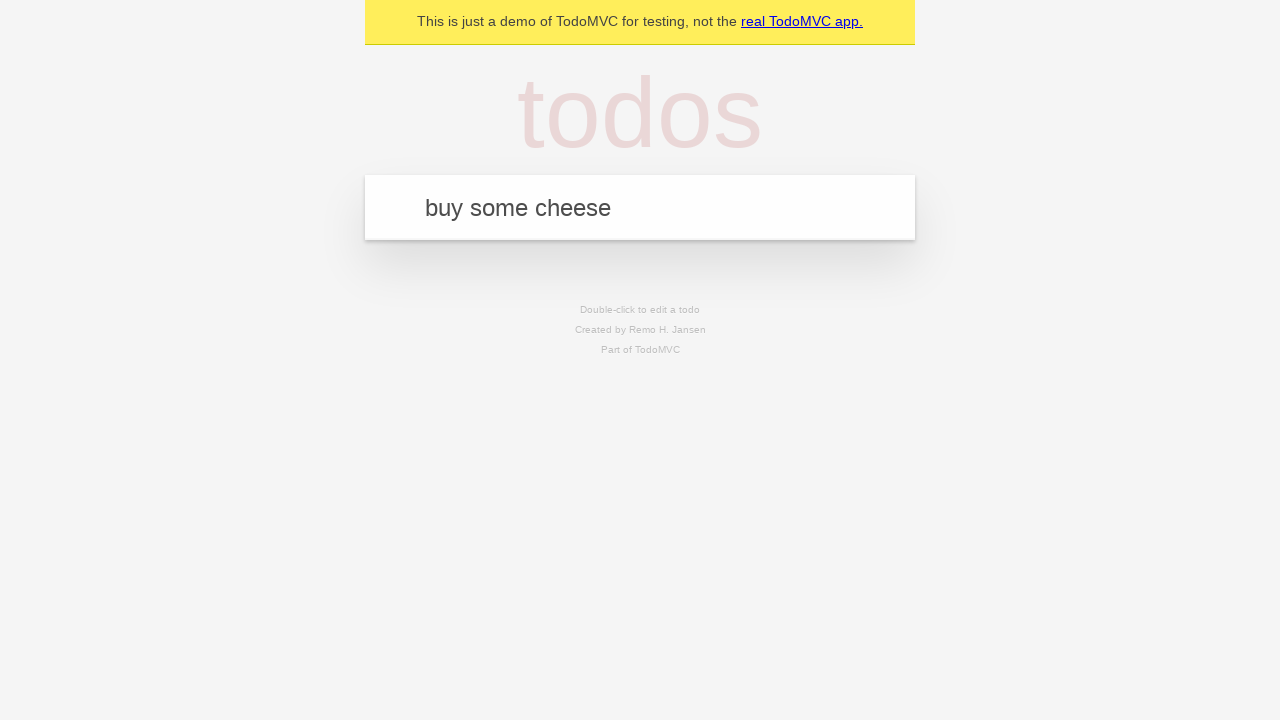

Pressed Enter to add first todo item on internal:attr=[placeholder="What needs to be done?"i]
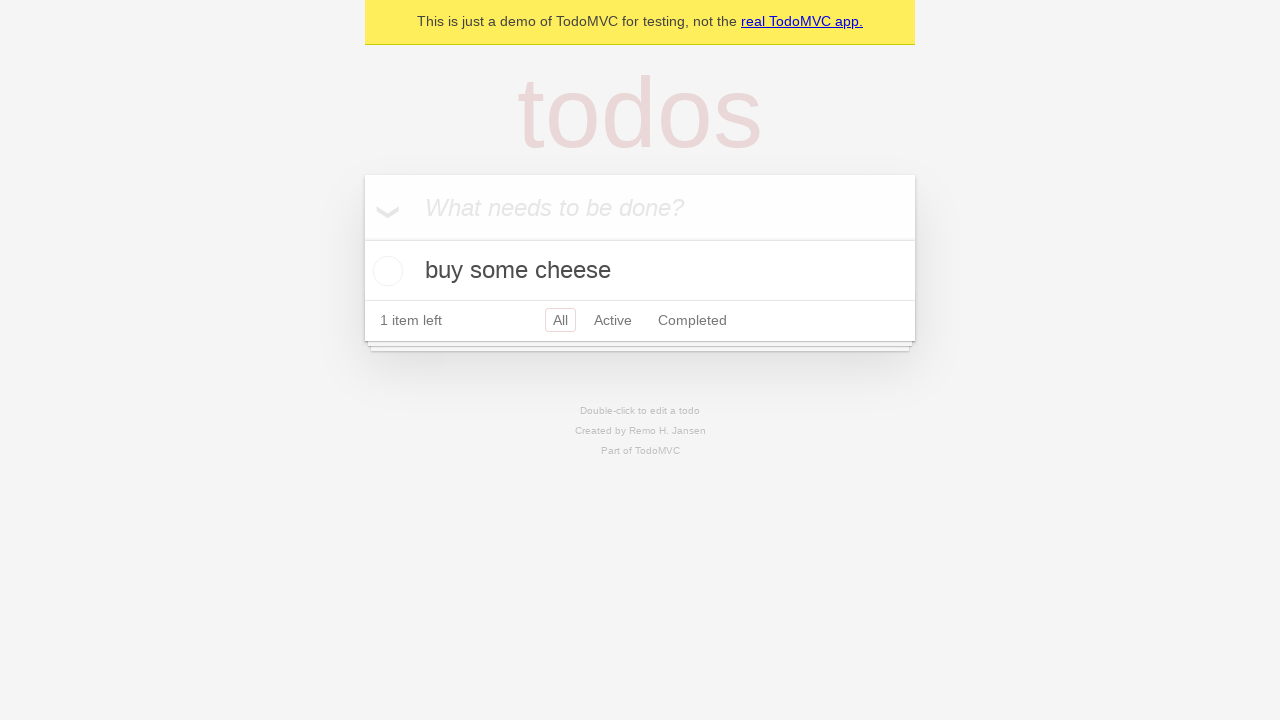

Todo counter element appeared
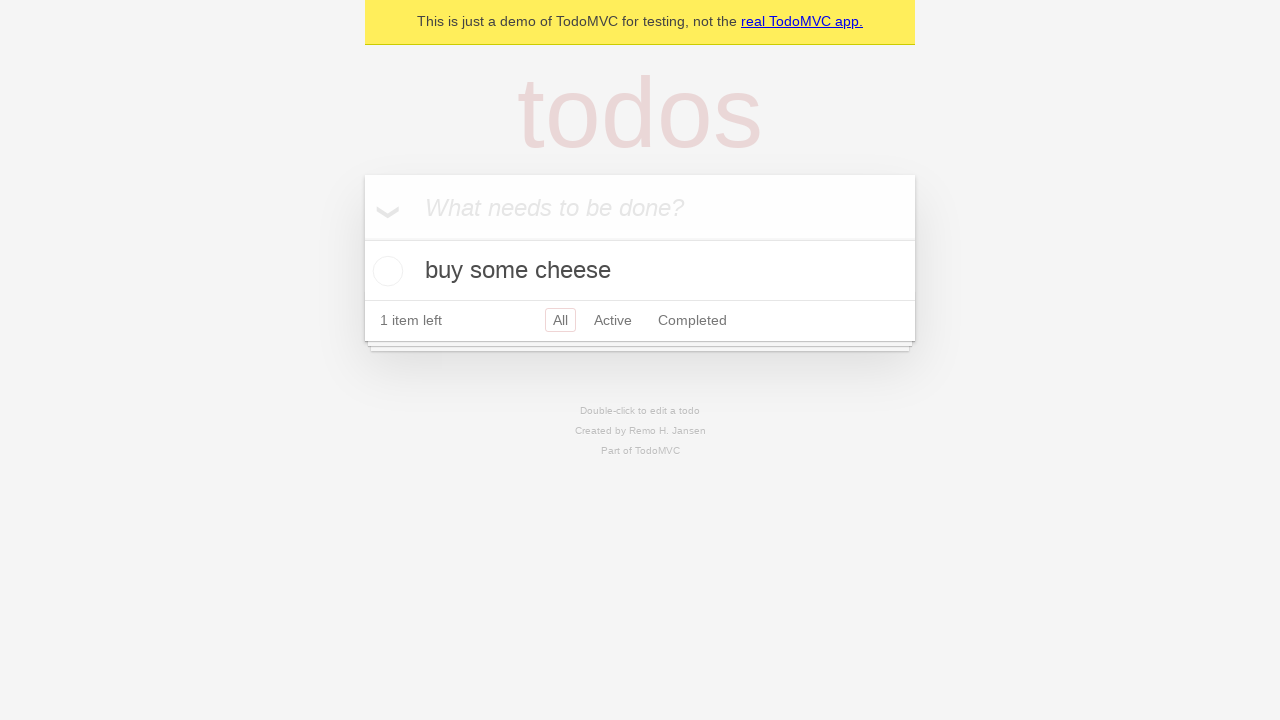

Filled todo input field with 'feed the cat' on internal:attr=[placeholder="What needs to be done?"i]
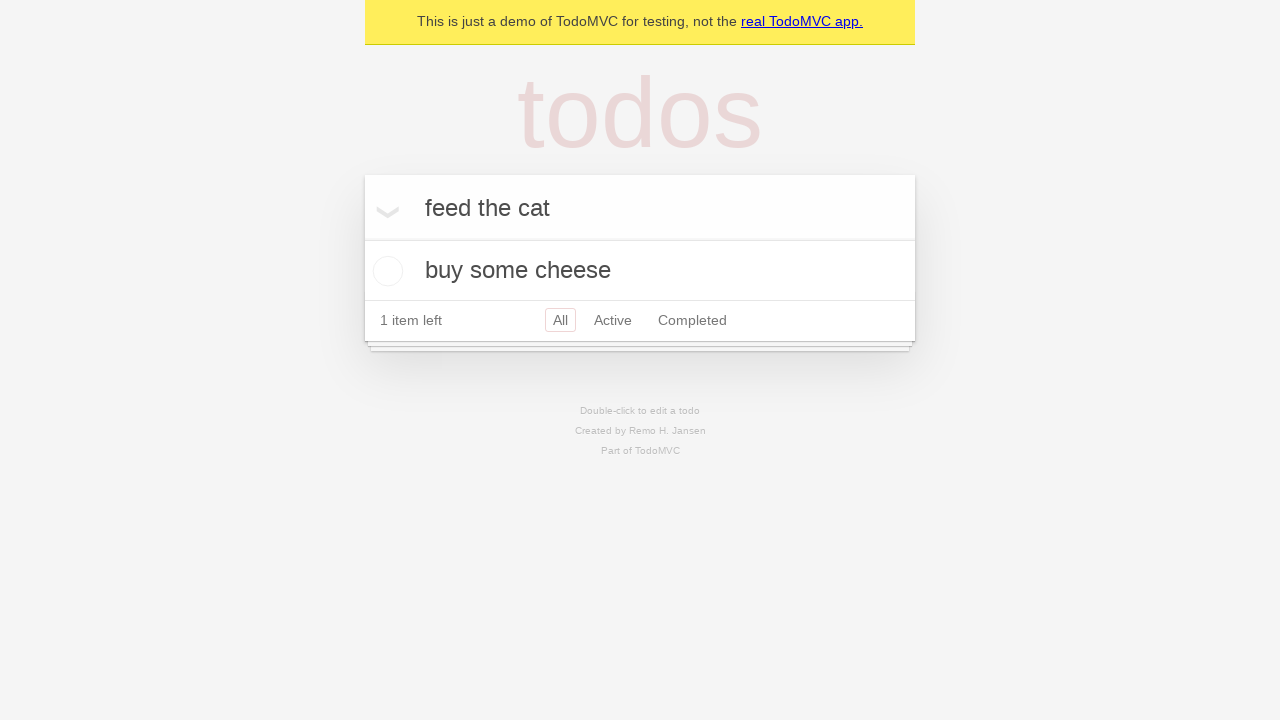

Pressed Enter to add second todo item on internal:attr=[placeholder="What needs to be done?"i]
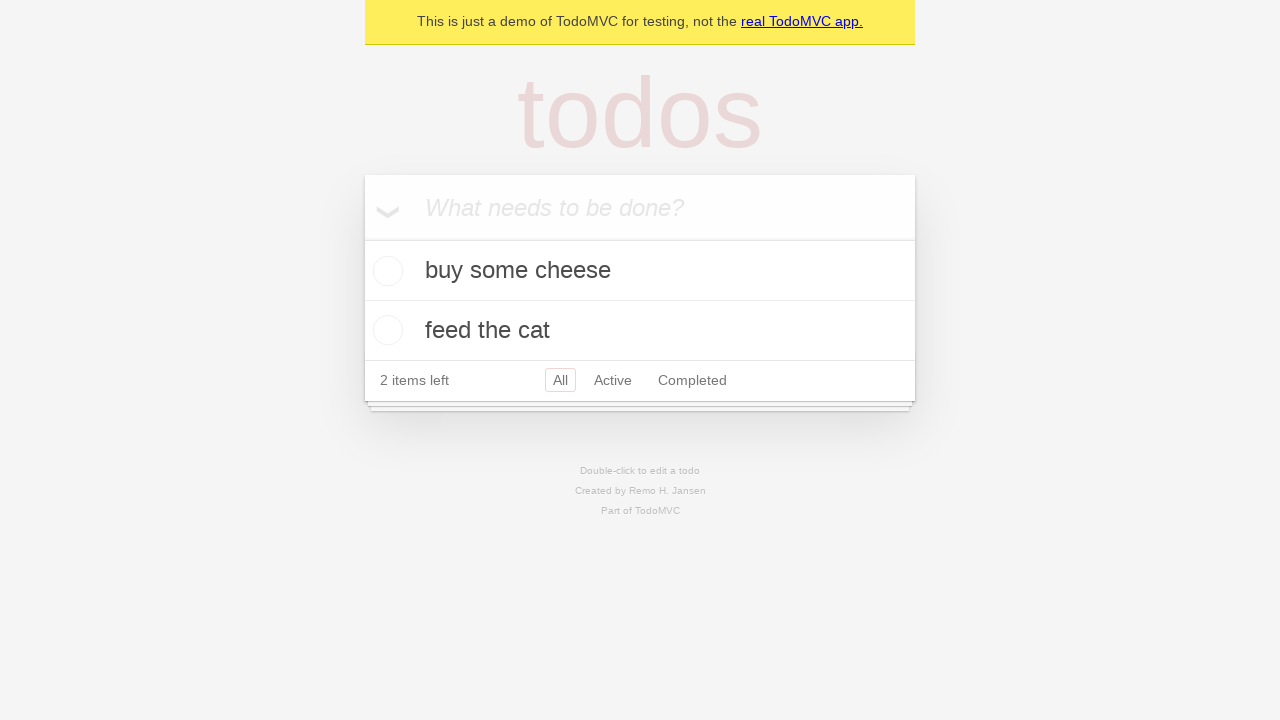

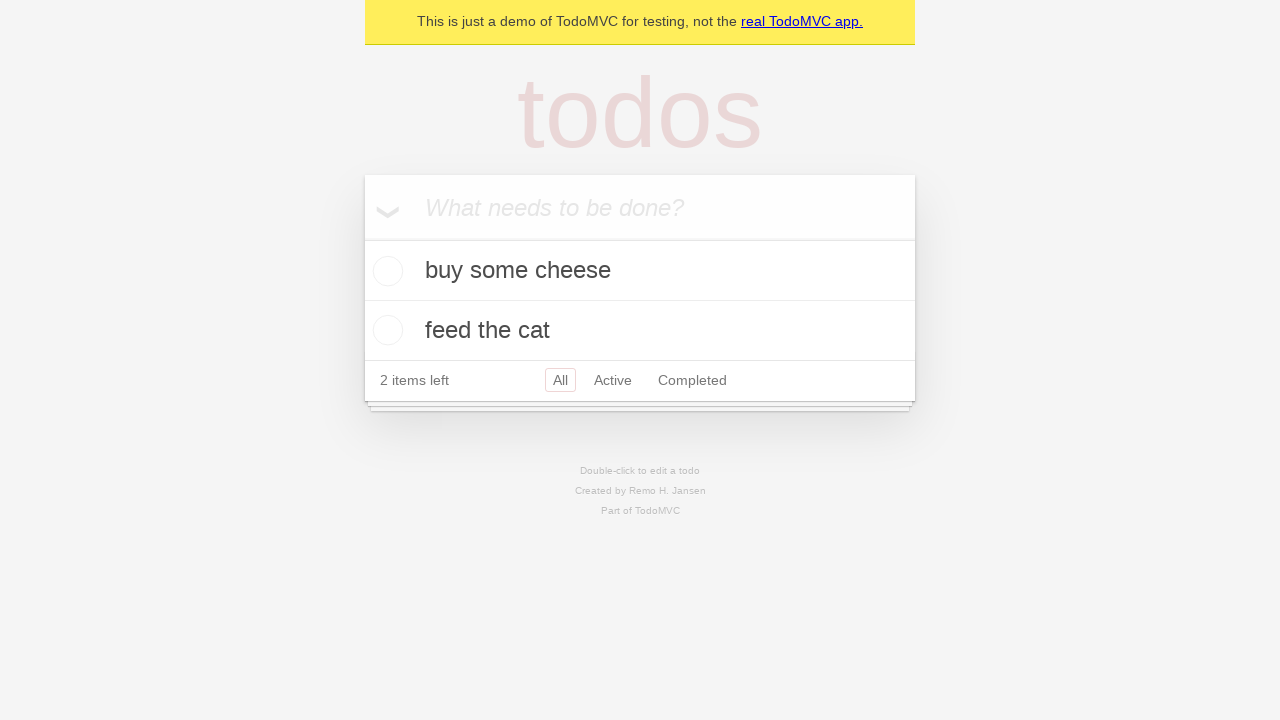